Tests accessing a specific offer by navigating to all offers and clicking on the first offer card

Starting URL: https://www.supertroco.com.br/

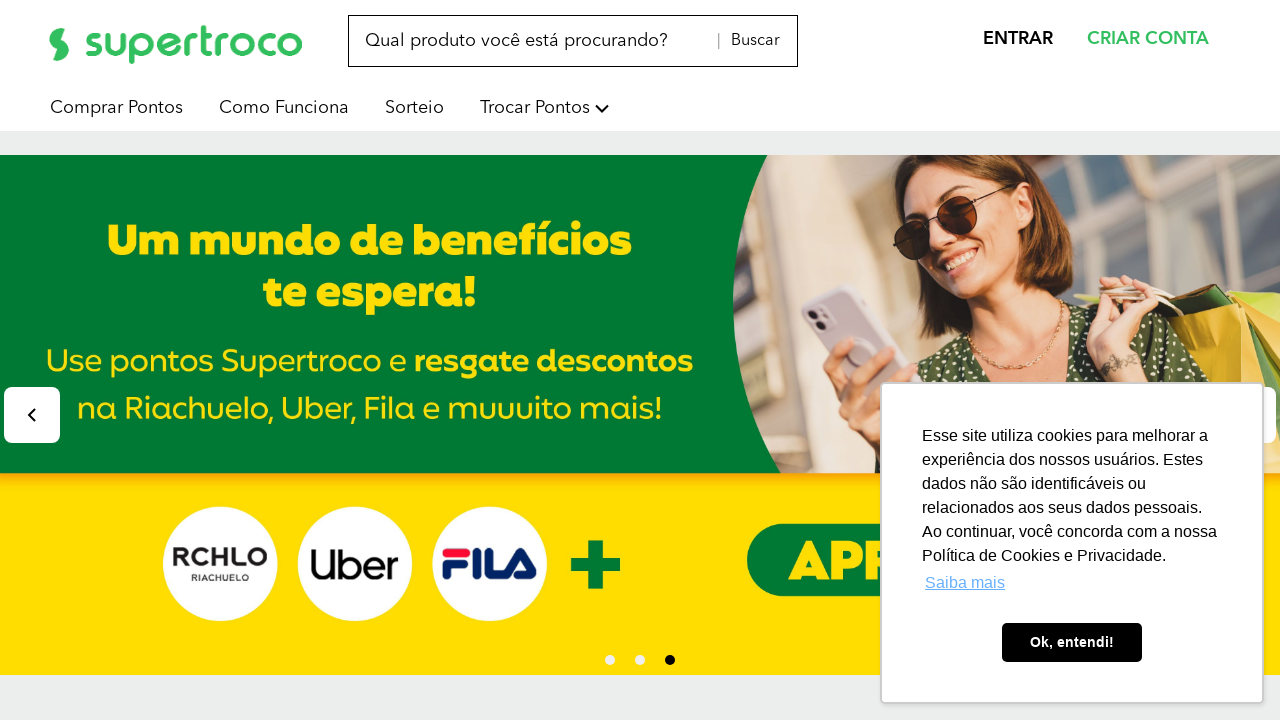

Clicked on dropdown menu at (602, 108) on #dropdown >> internal:role=img
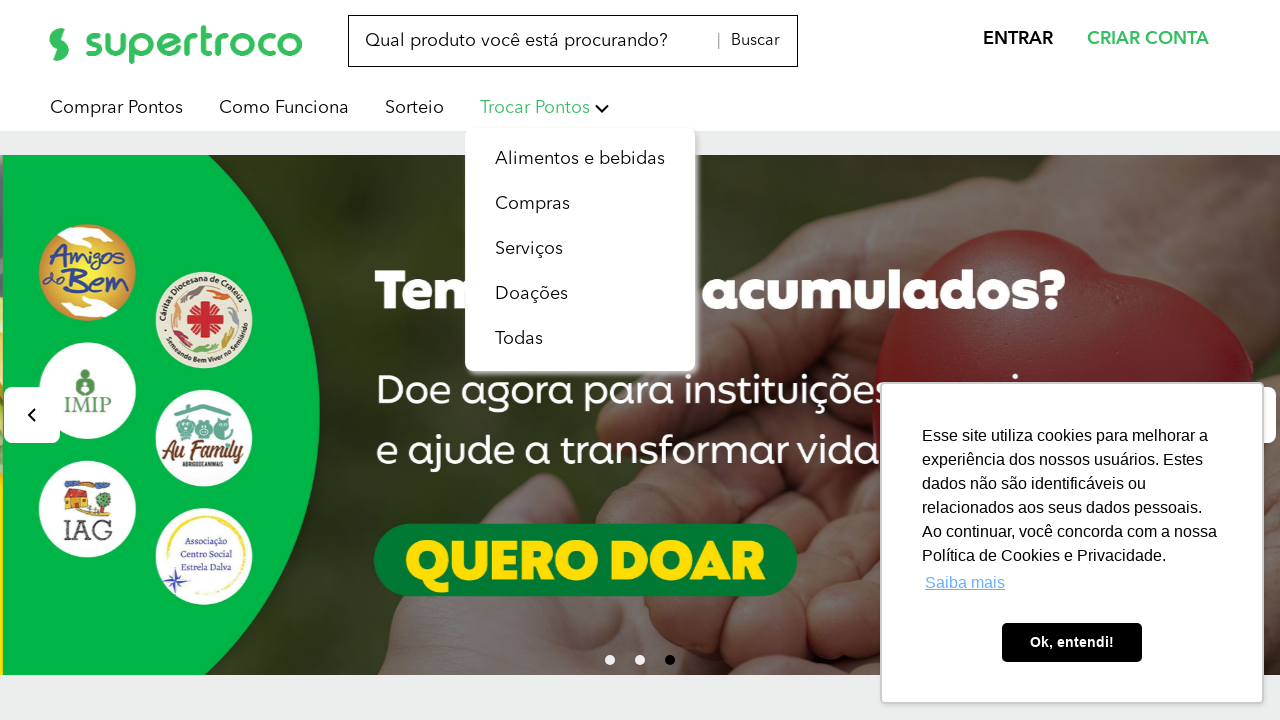

Clicked on 'Todas' option to view all offers at (519, 339) on internal:text="Todas"s
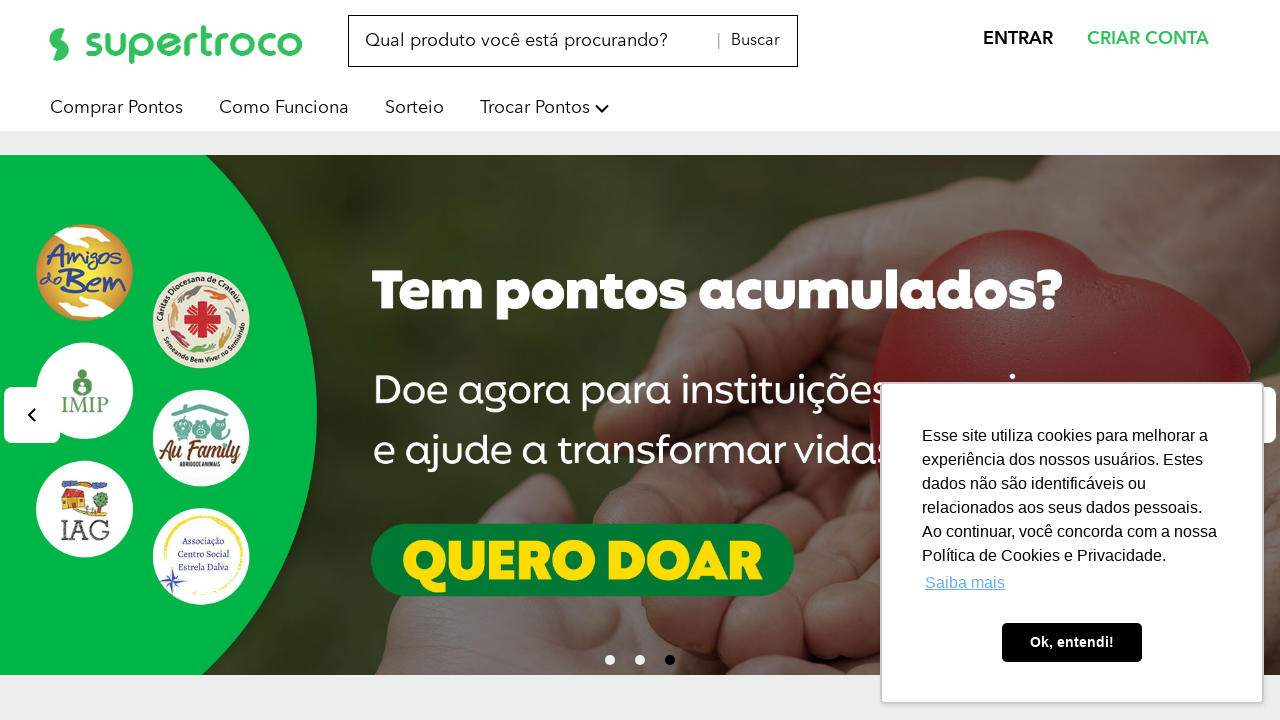

Clicked on the first offer card at (464, 361) on .bottom-card > .default >> nth=0
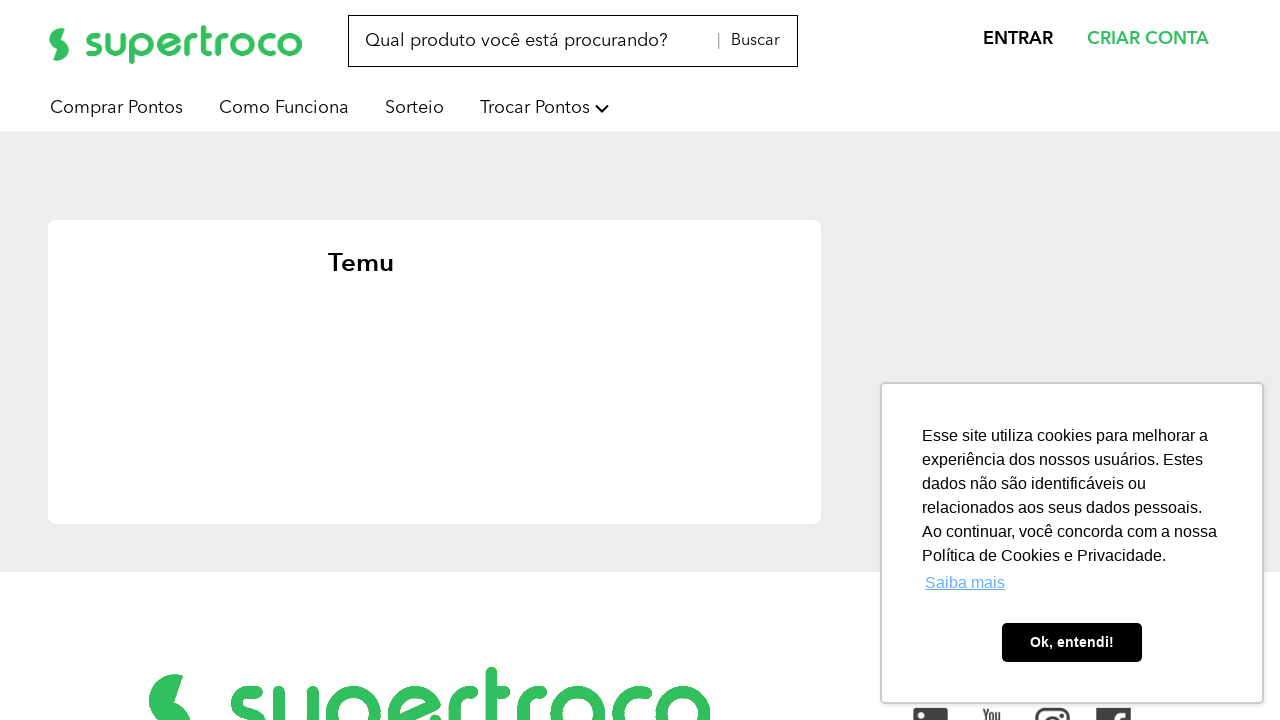

Operation summary loaded and became visible
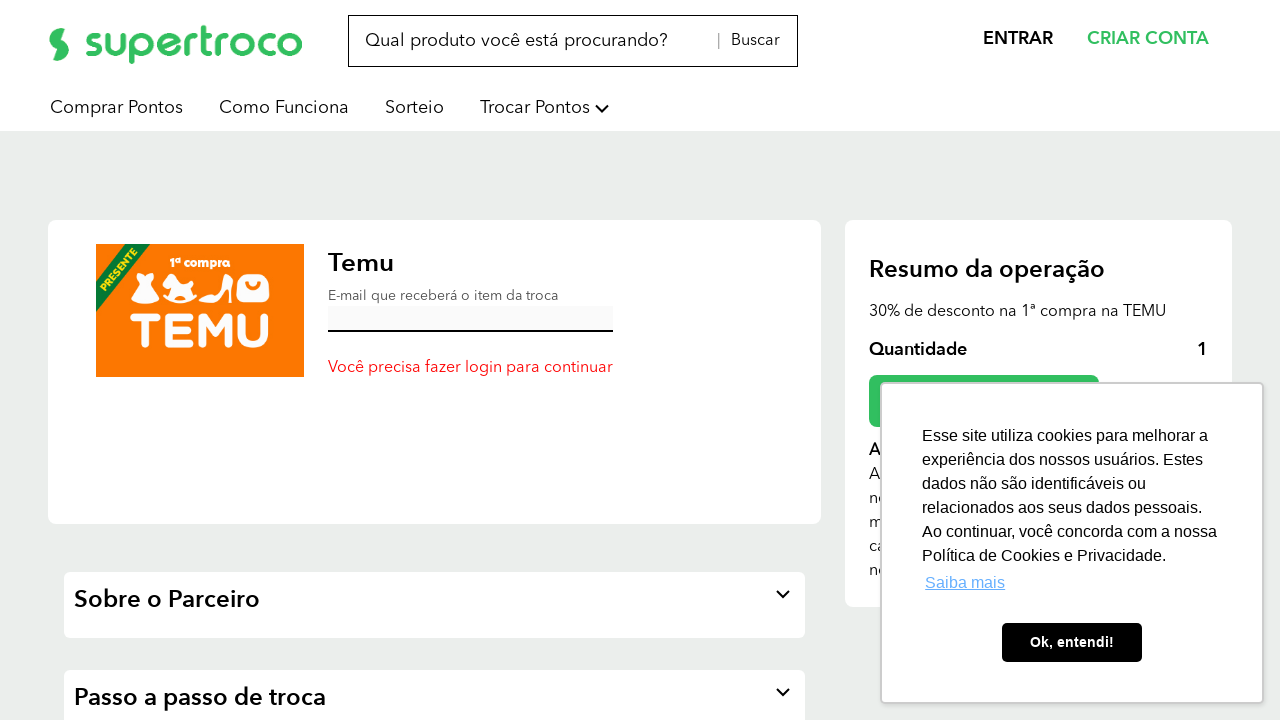

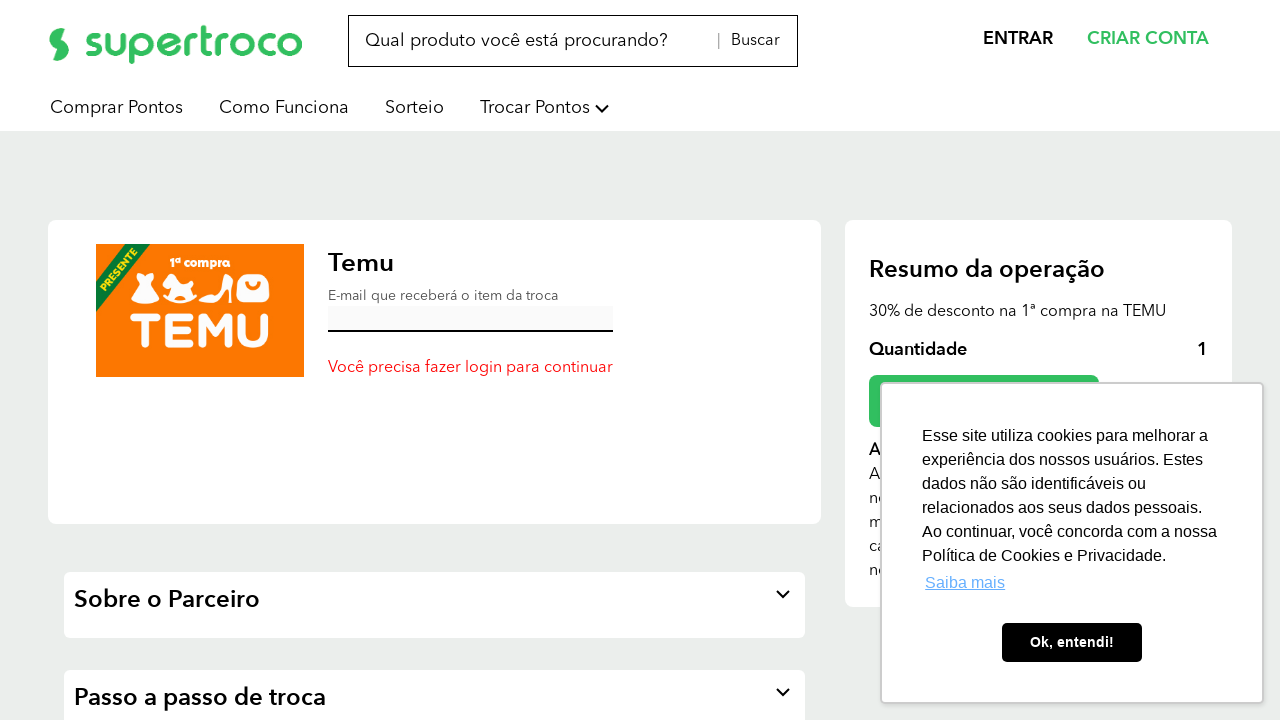